Tests alert handling functionality by navigating to a demo page, triggering an alert dialog, and dismissing it

Starting URL: http://demo.automationtesting.in/Alerts.html

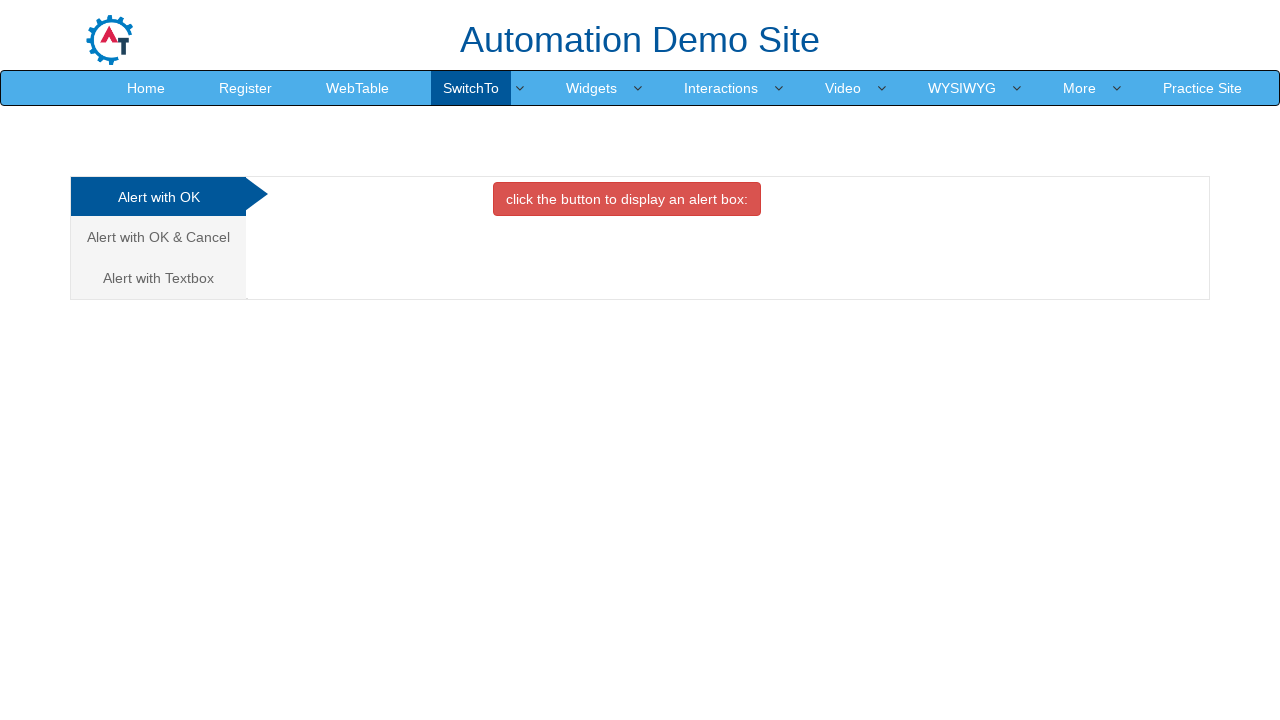

Clicked on the second tab to switch to confirm alert section at (158, 237) on (//a[@class='analystic'])[2]
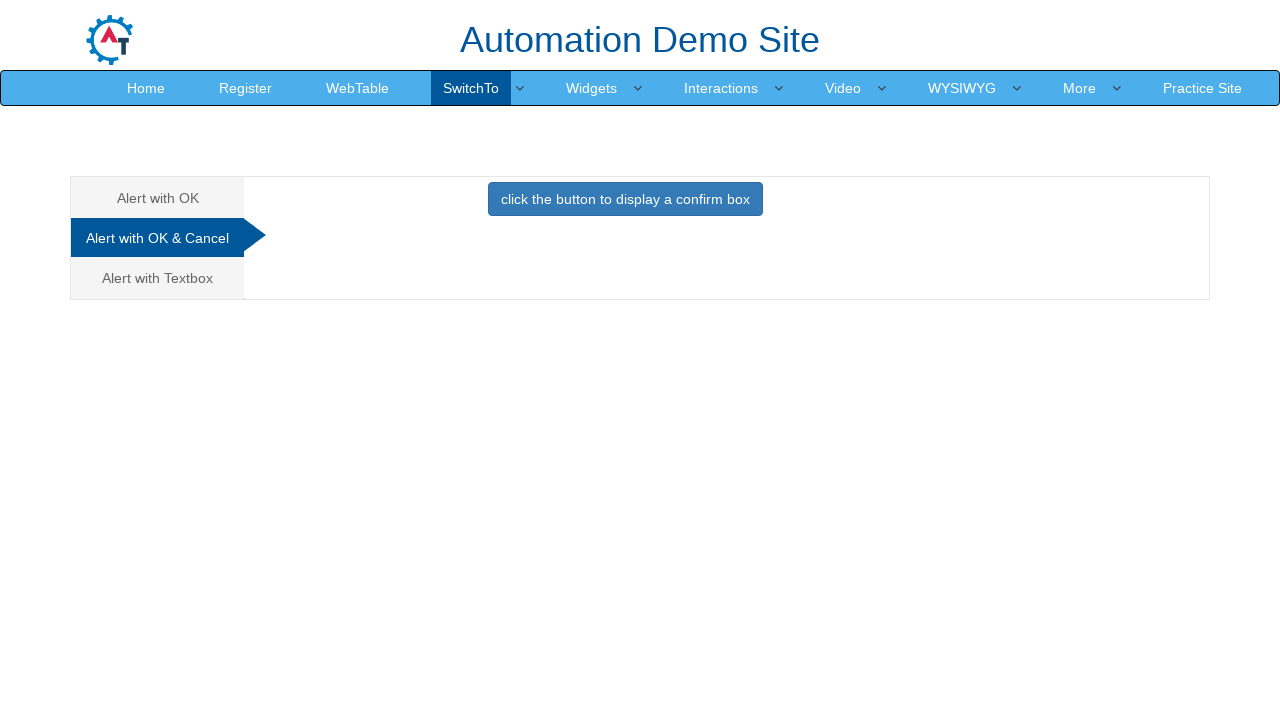

Clicked the button to trigger the confirm alert at (625, 199) on xpath=//button[@class='btn btn-primary']
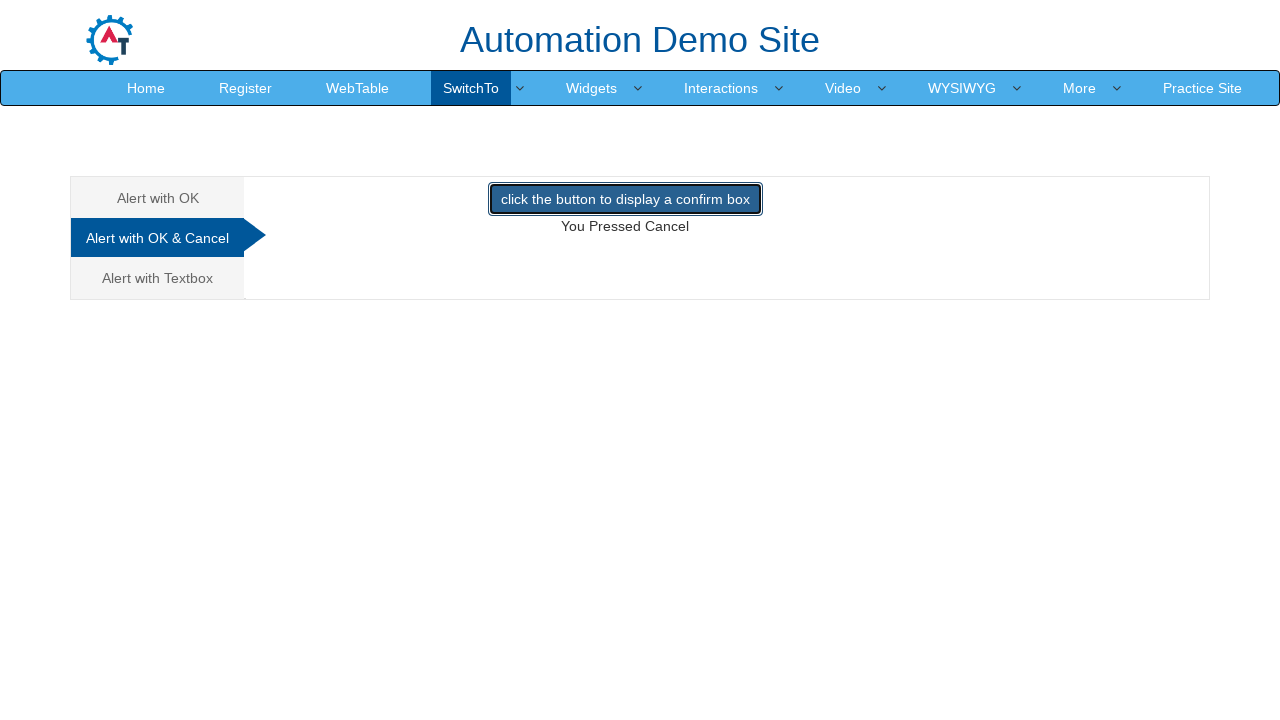

Set up dialog handler to dismiss the alert
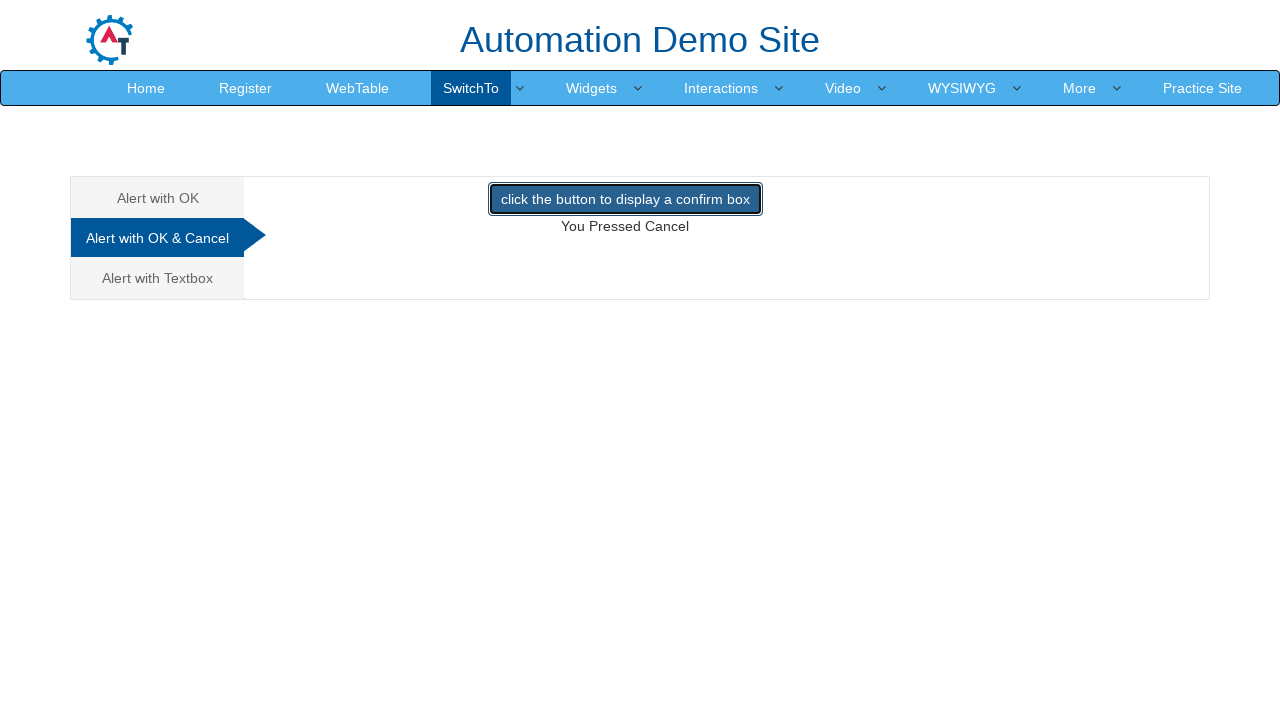

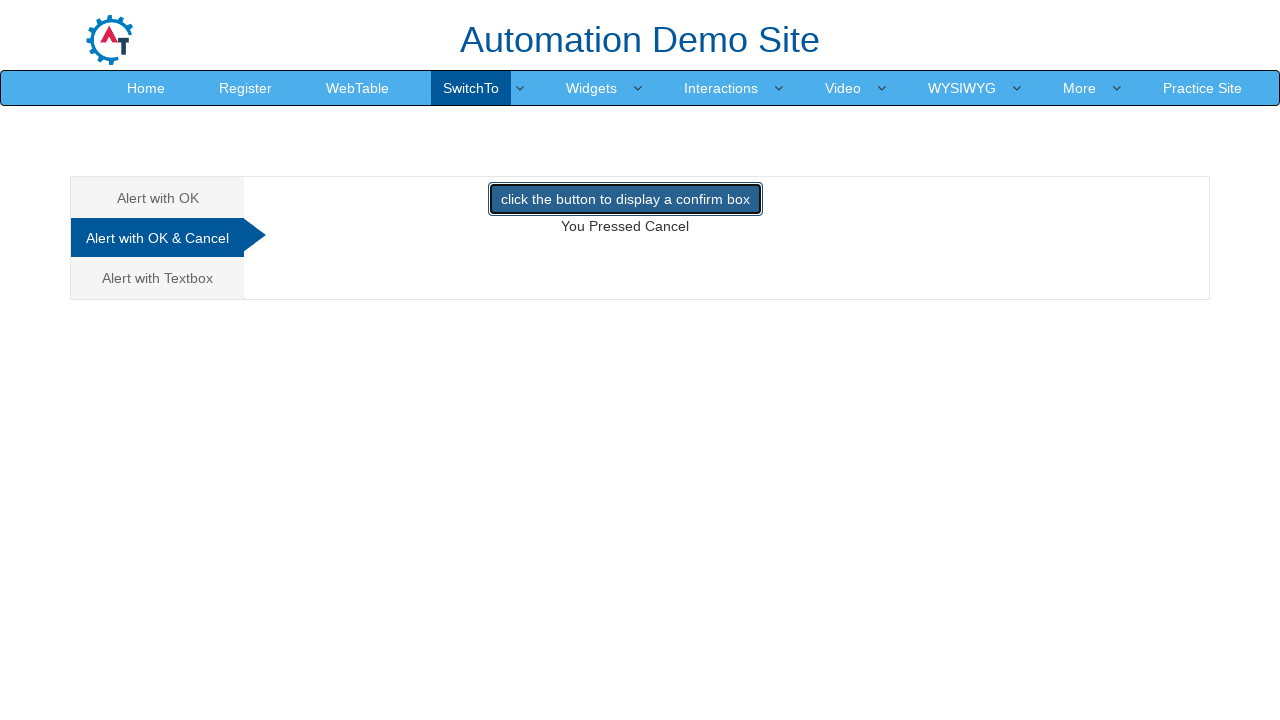